Navigates to Flipkart homepage and verifies the page title and URL

Starting URL: https://www.flipkart.com/

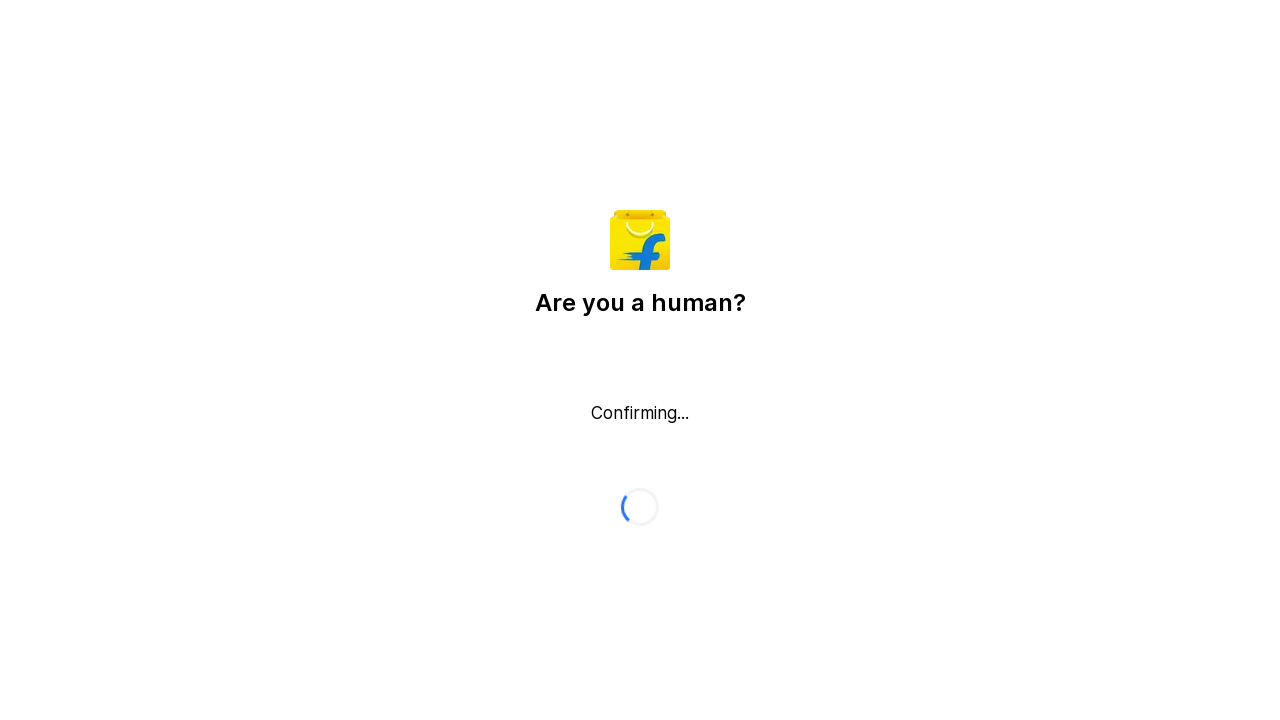

Waited for page to load with domcontentloaded state
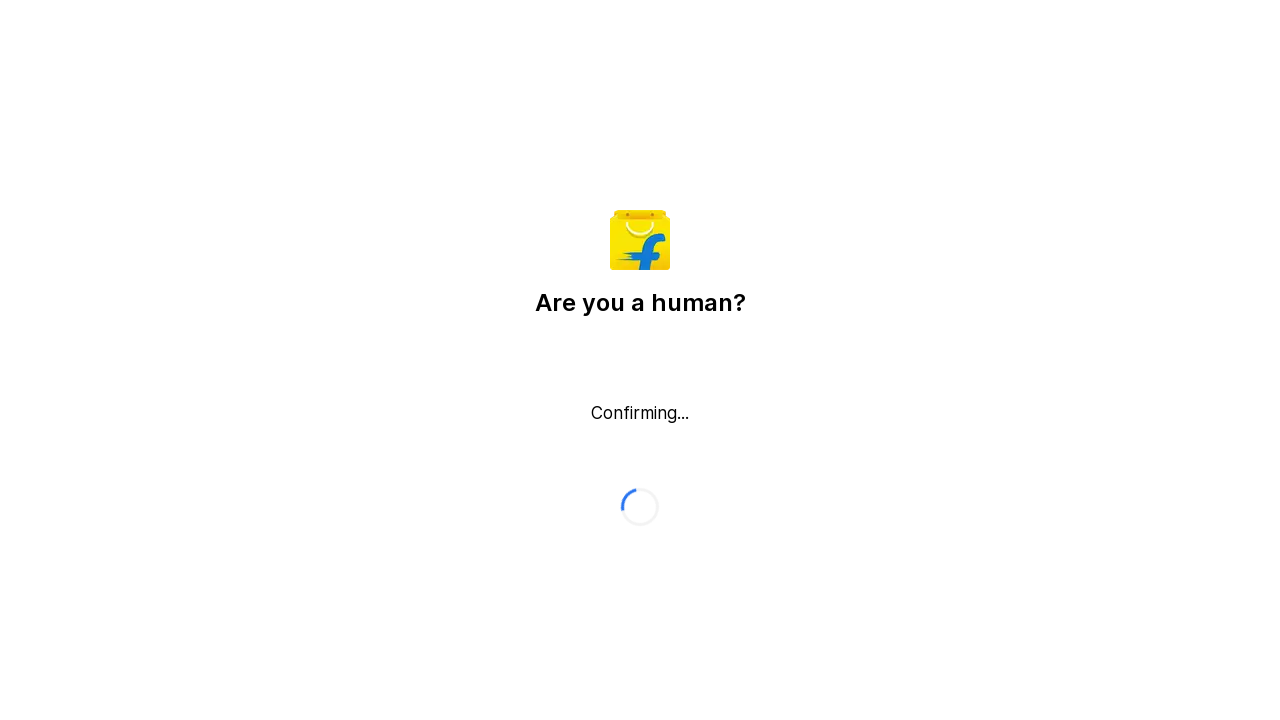

Retrieved page title
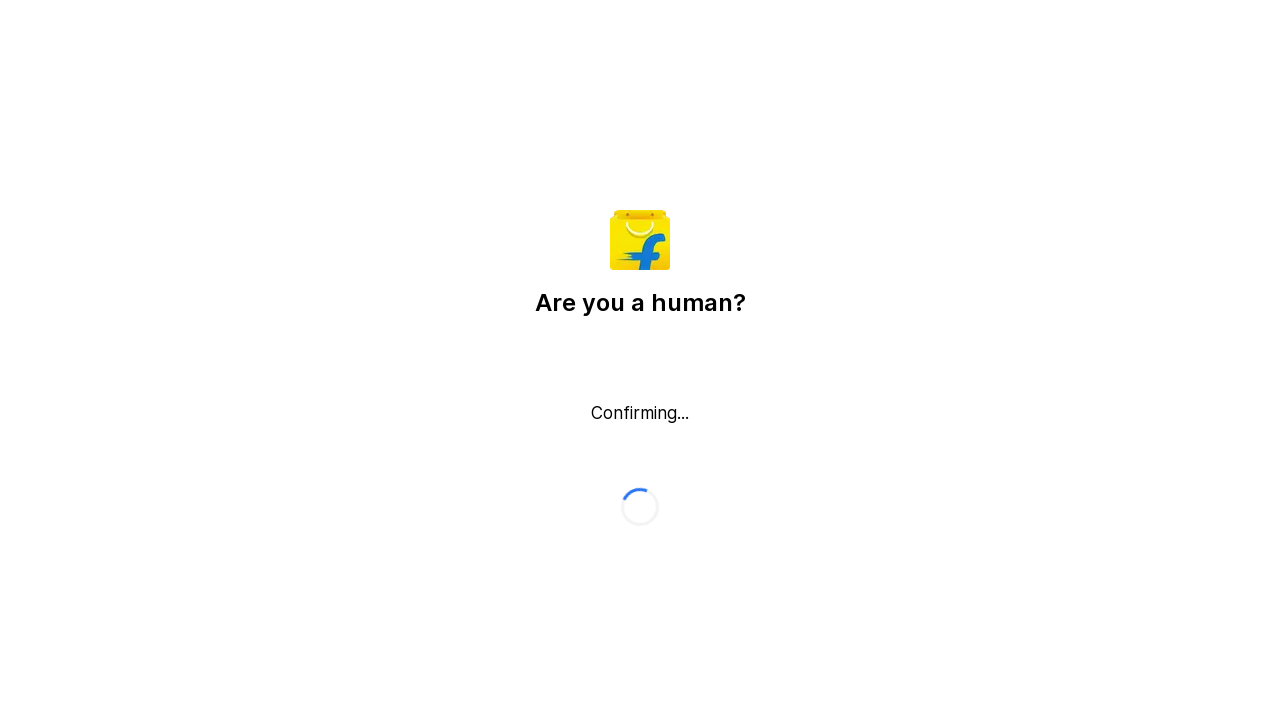

Retrieved current page URL
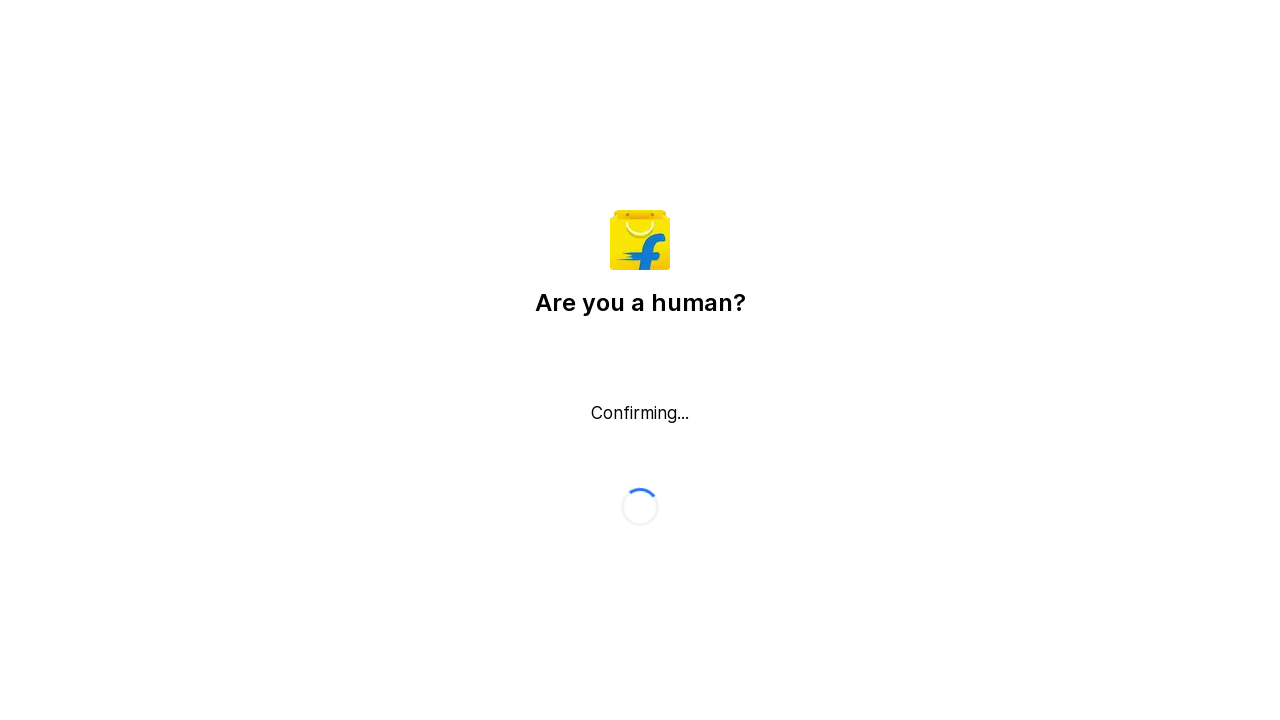

Printed Flipkart webpage title: Flipkart reCAPTCHA
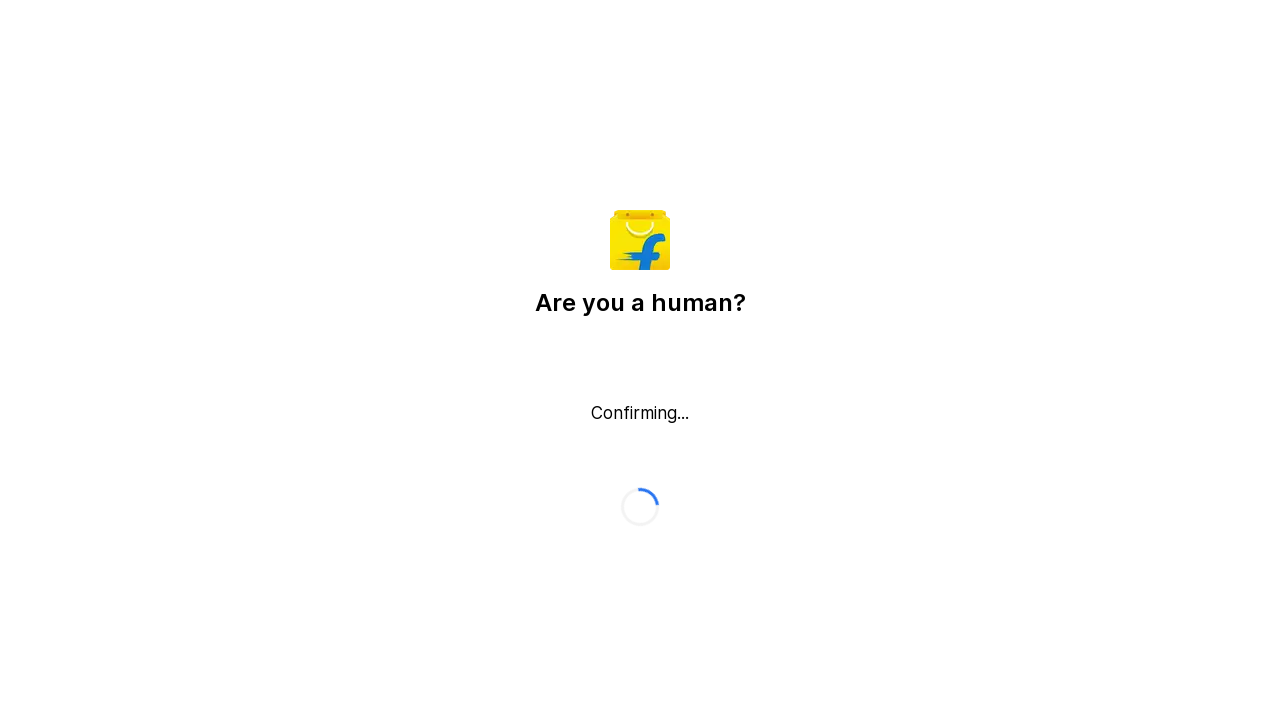

Printed Flipkart current URL: https://www.flipkart.com/
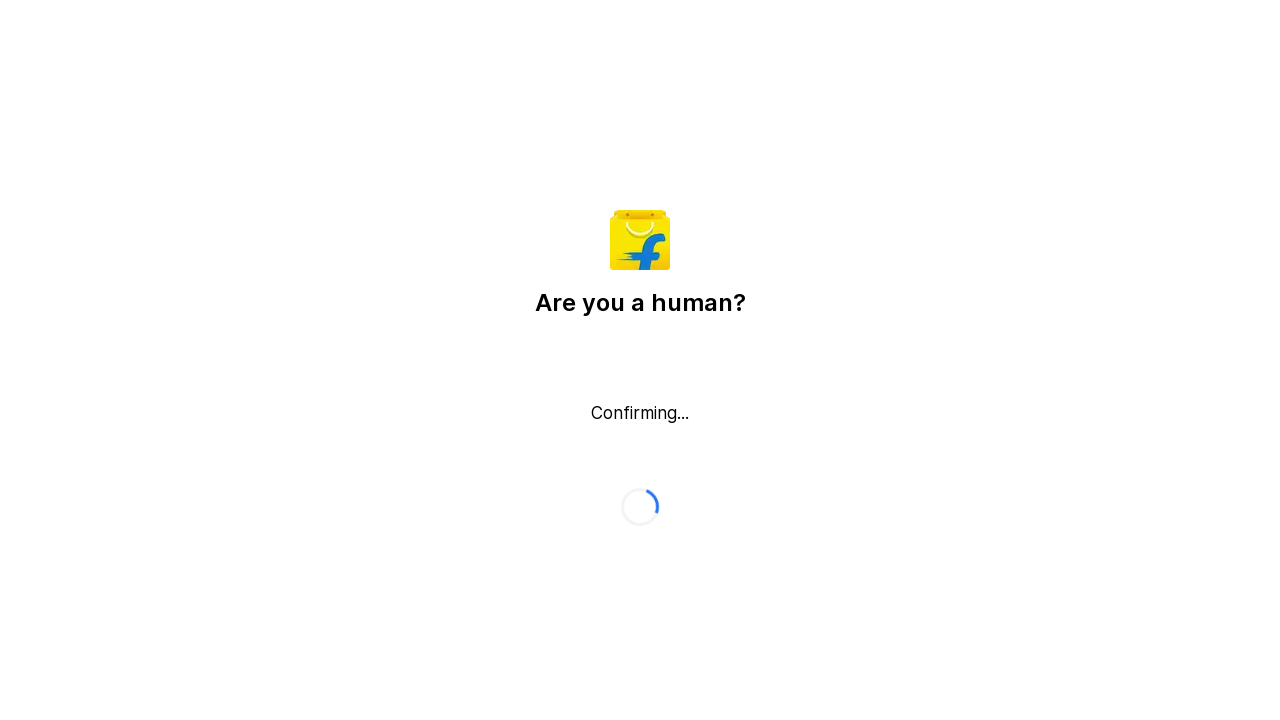

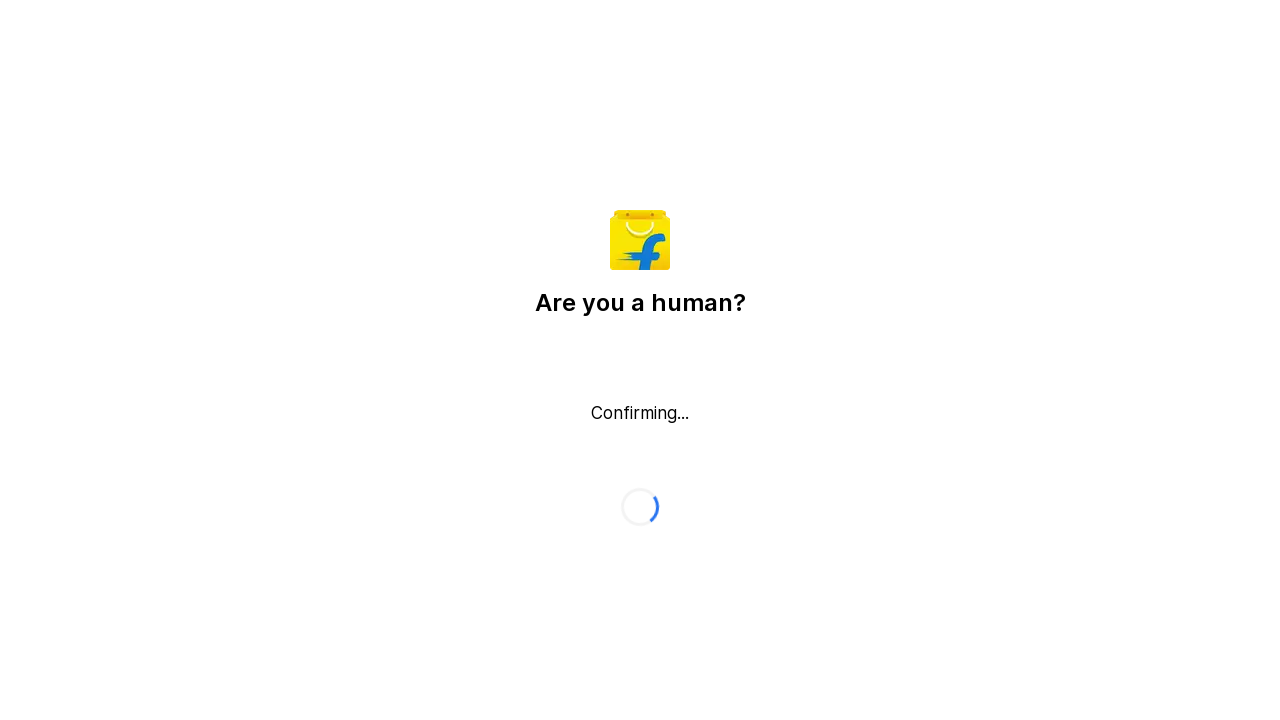